Tests opting out of A/B tests by adding an Optimizely opt-out cookie after visiting the page, then refreshing to verify the opt-out takes effect.

Starting URL: http://the-internet.herokuapp.com/abtest

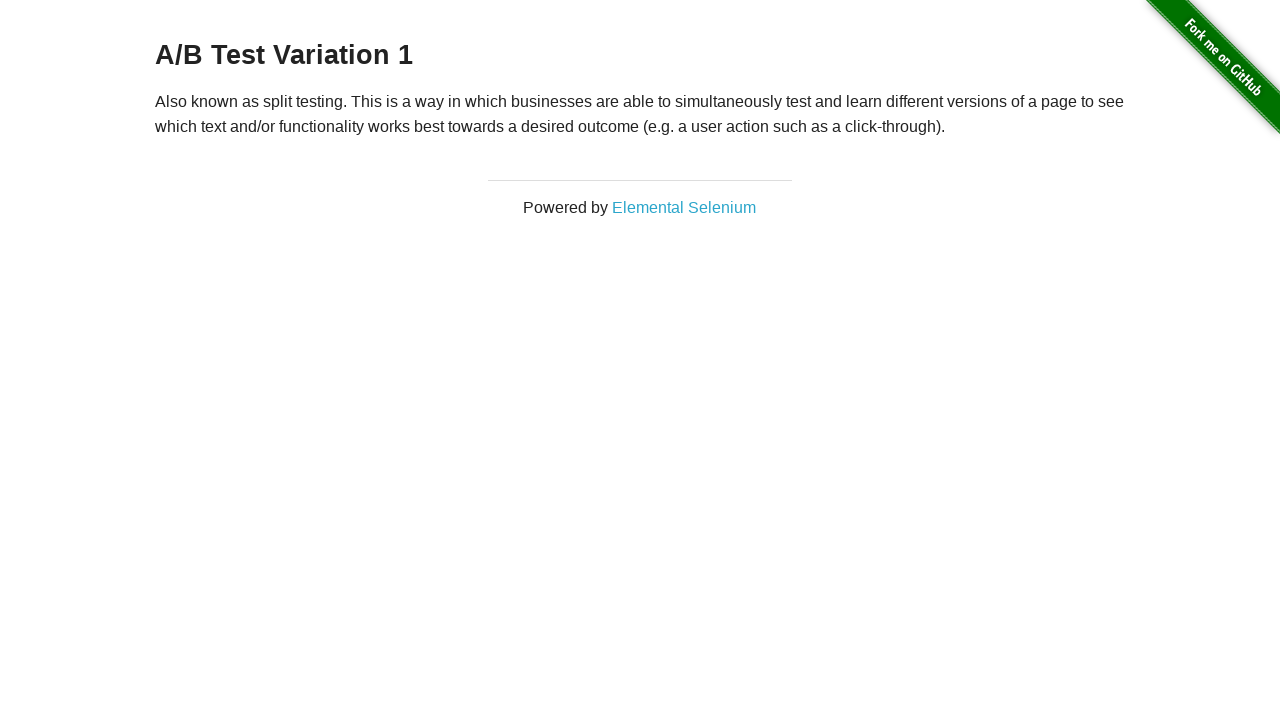

Navigated to A/B test page
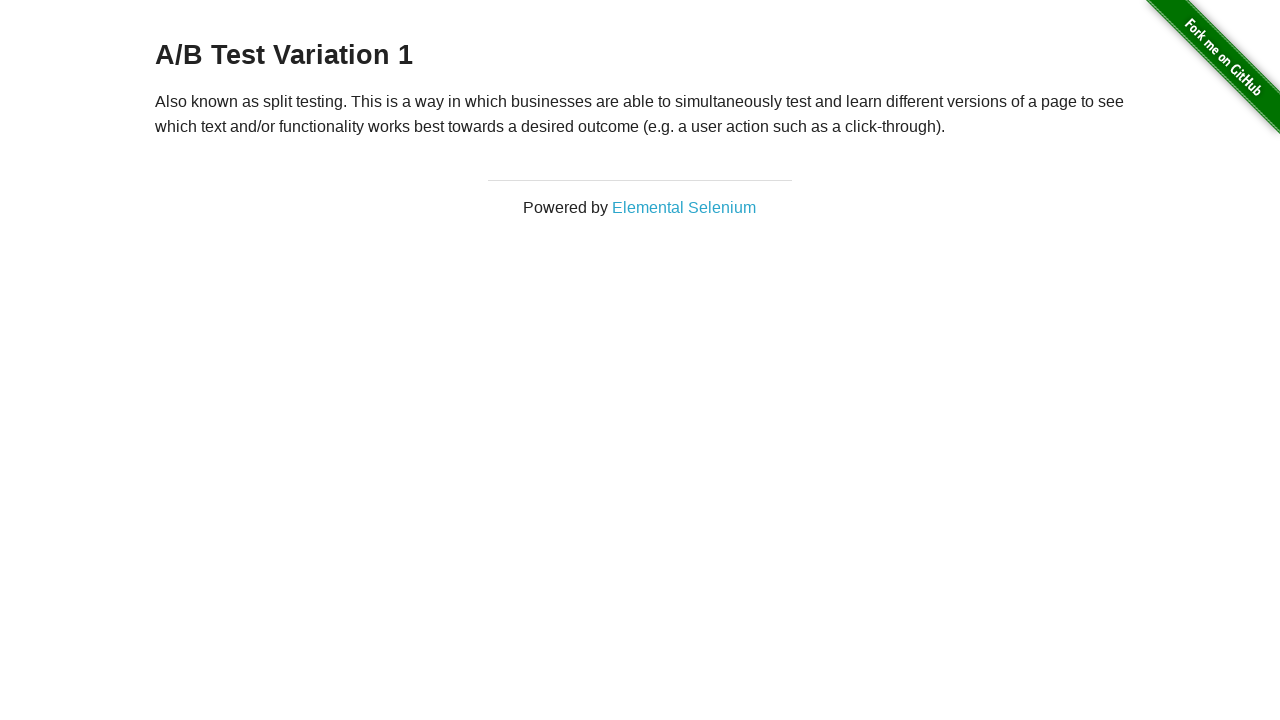

Retrieved initial heading text from page
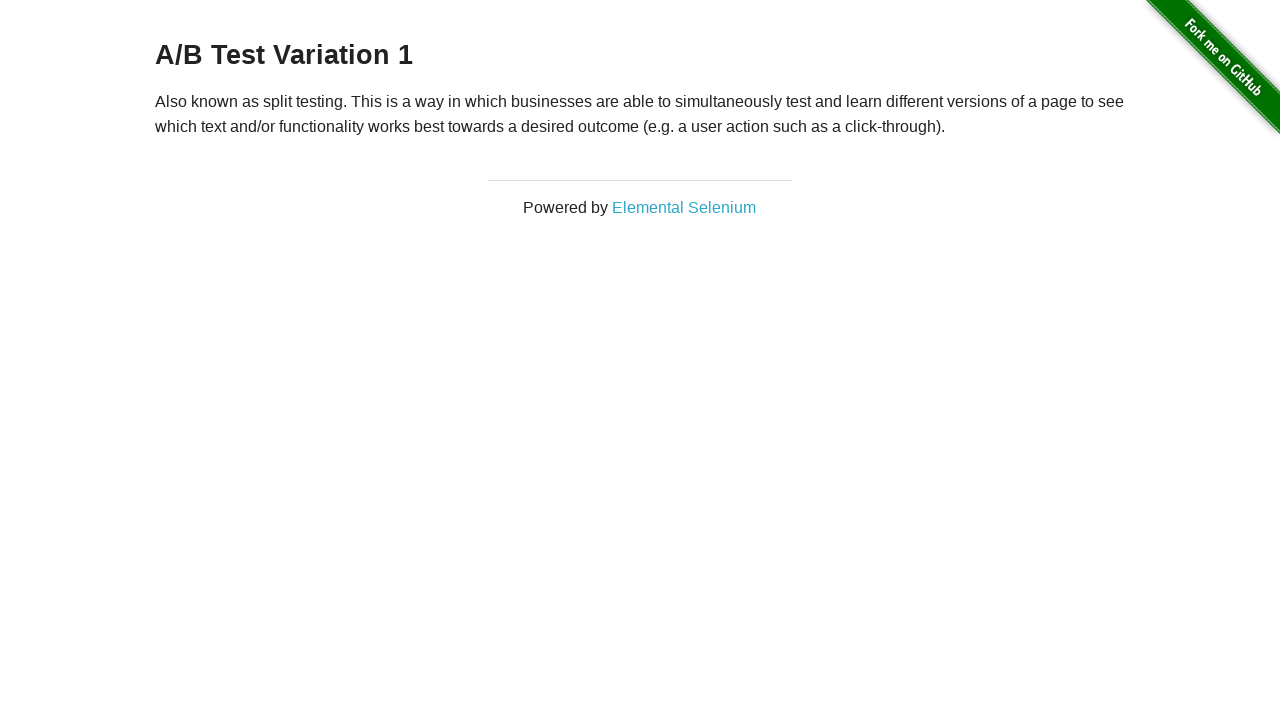

Verified we are in an A/B test group
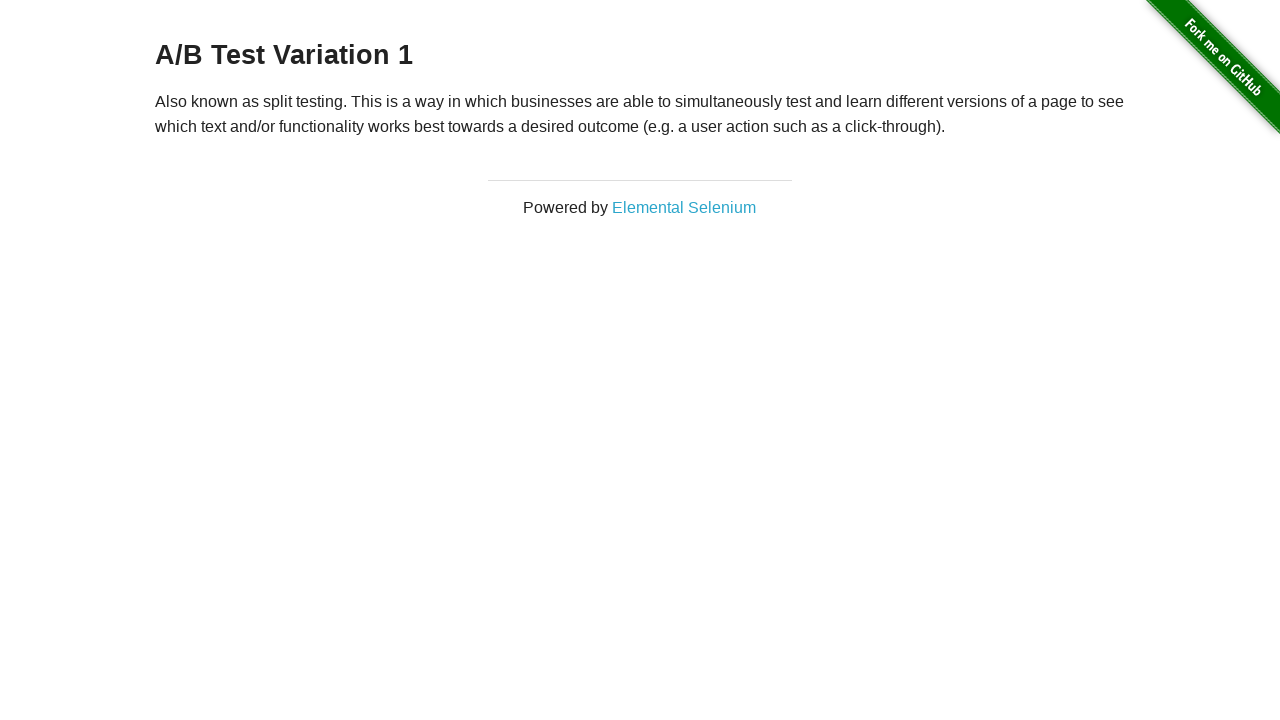

Added Optimizely opt-out cookie to context
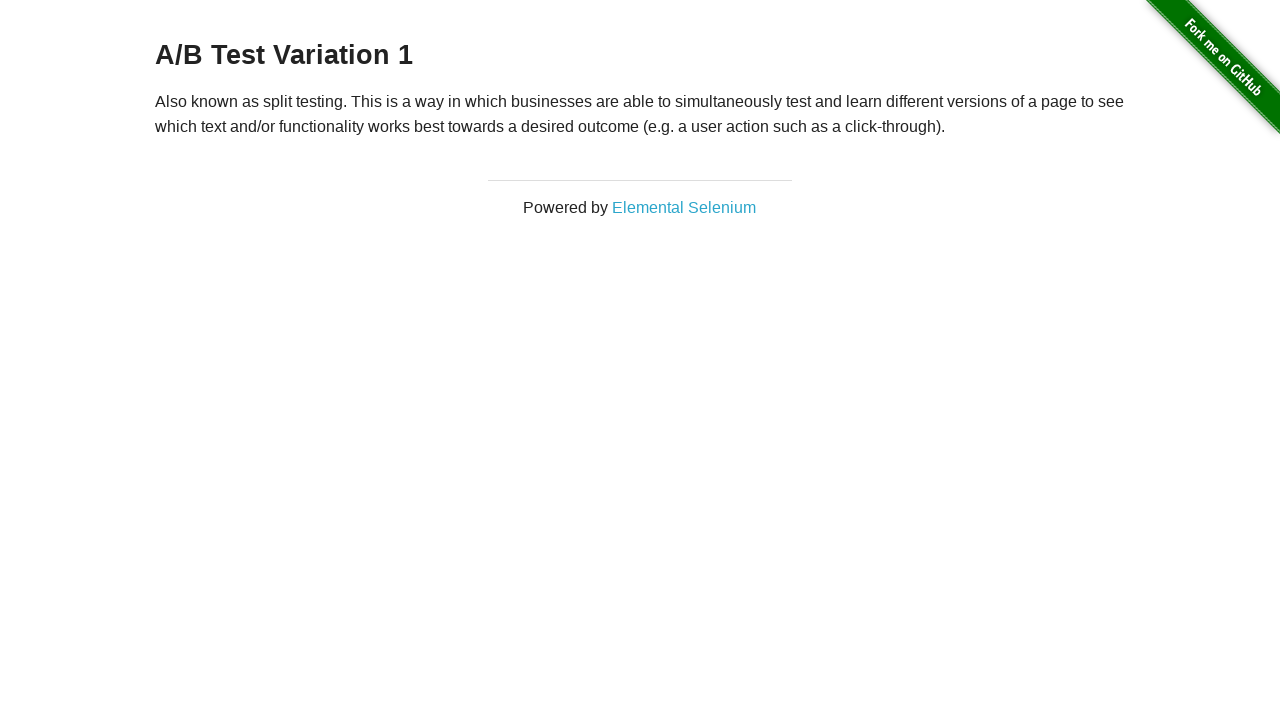

Reloaded page to apply opt-out cookie
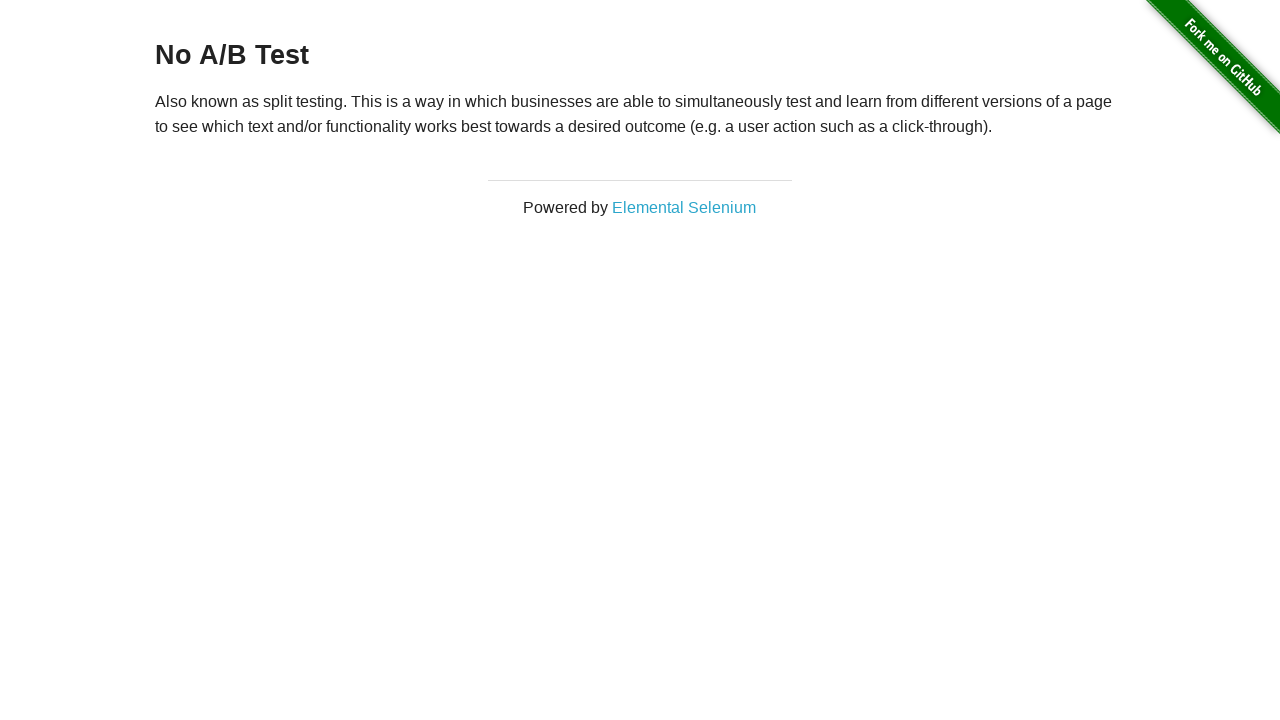

Retrieved heading text after page reload
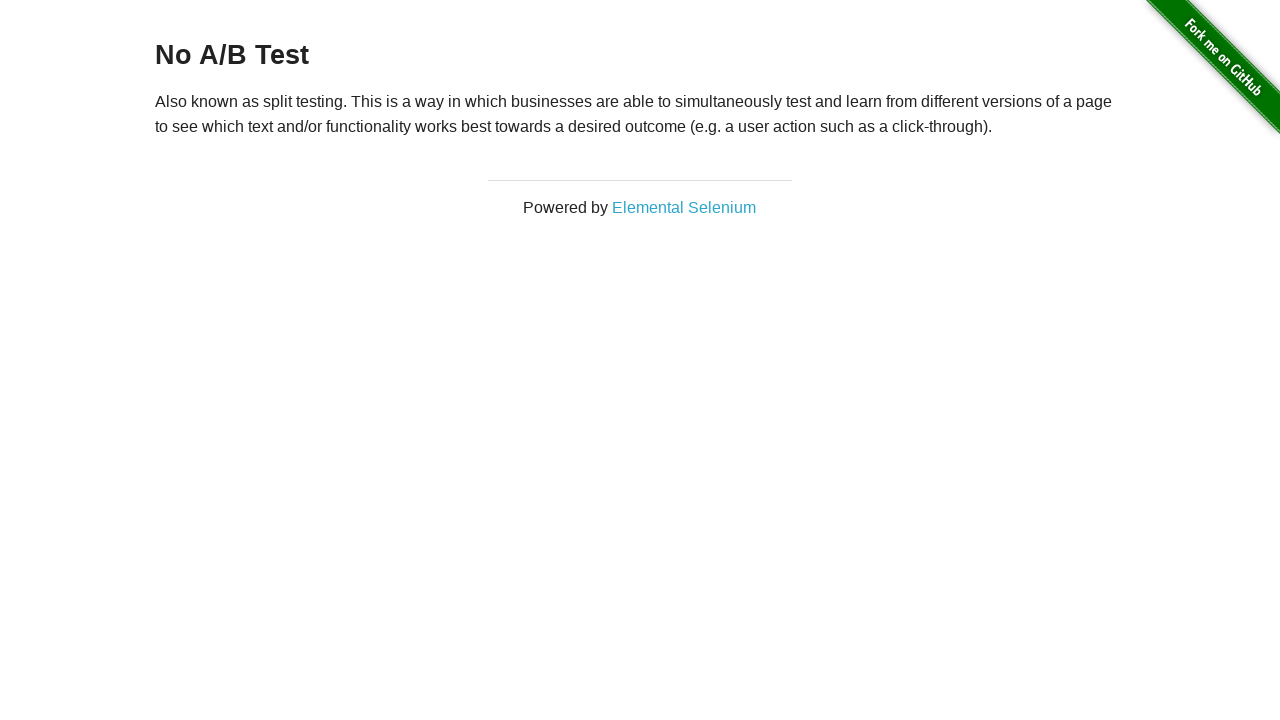

Verified opt-out was successful - no longer in A/B test
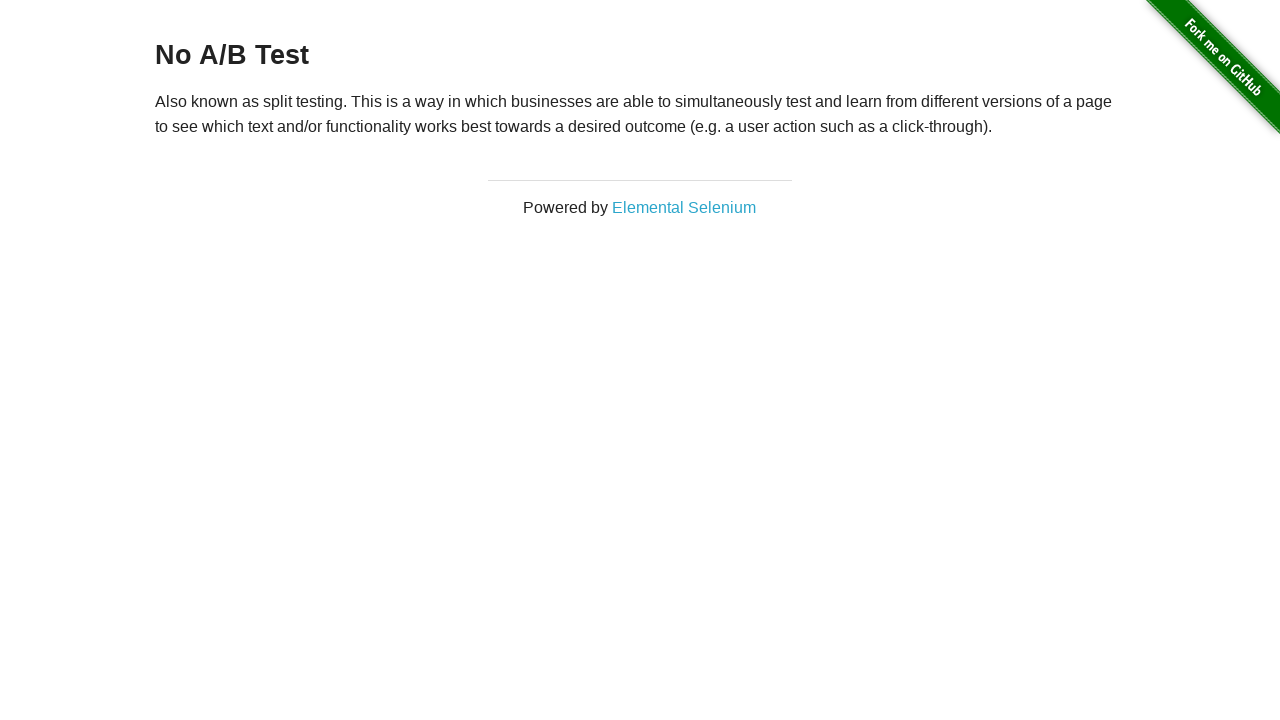

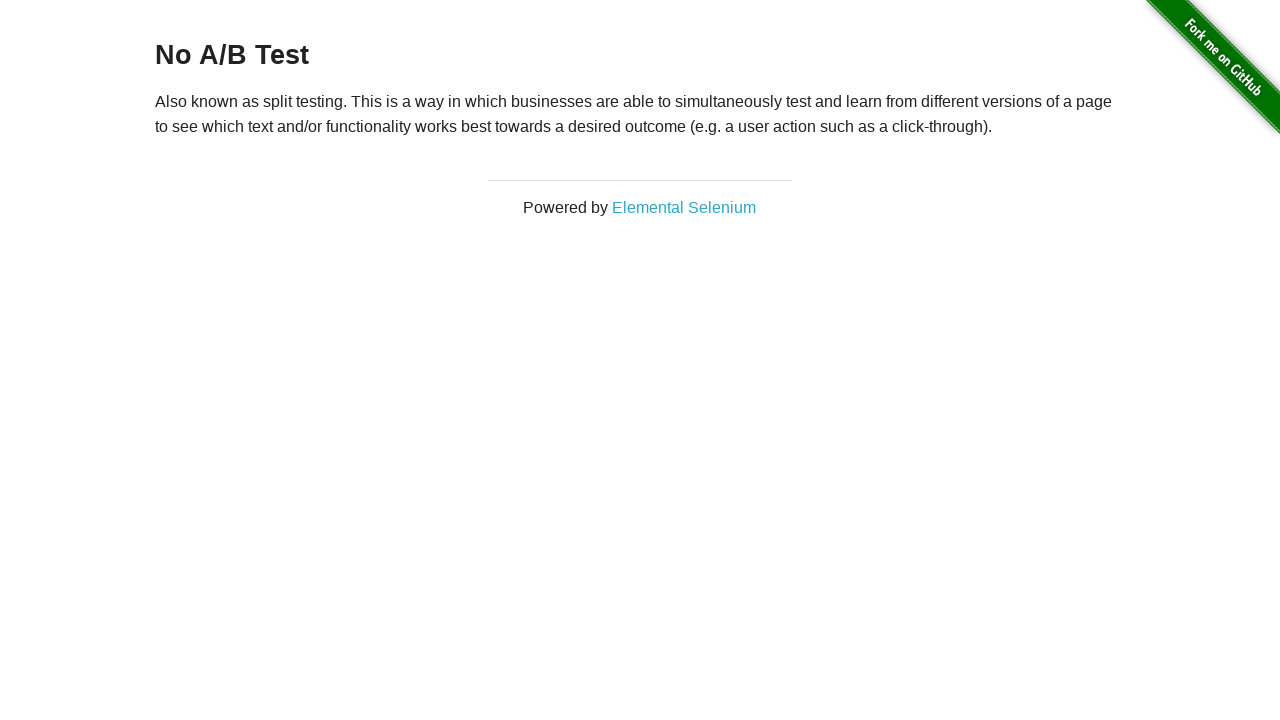